Navigates to Formy project homepage, clicks on radio button link from the menu, and then interacts with a radio button on the resulting page

Starting URL: https://formy-project.herokuapp.com/

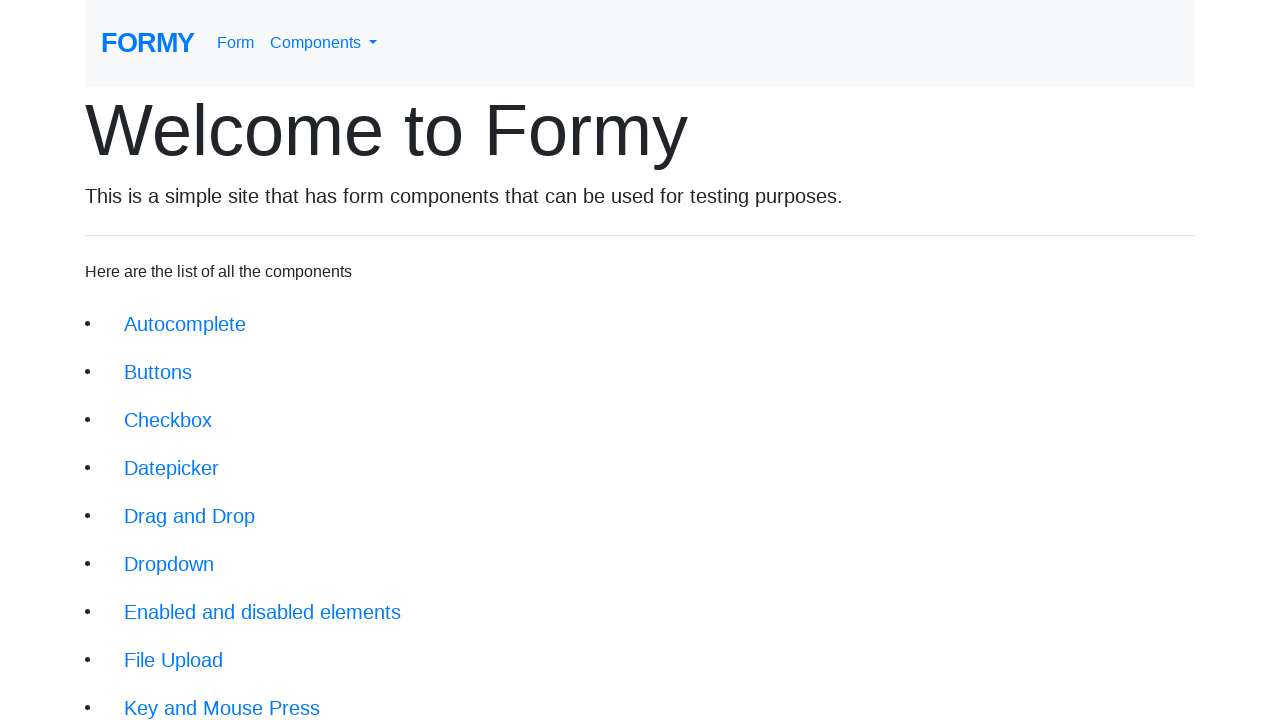

Navigated to Formy project homepage
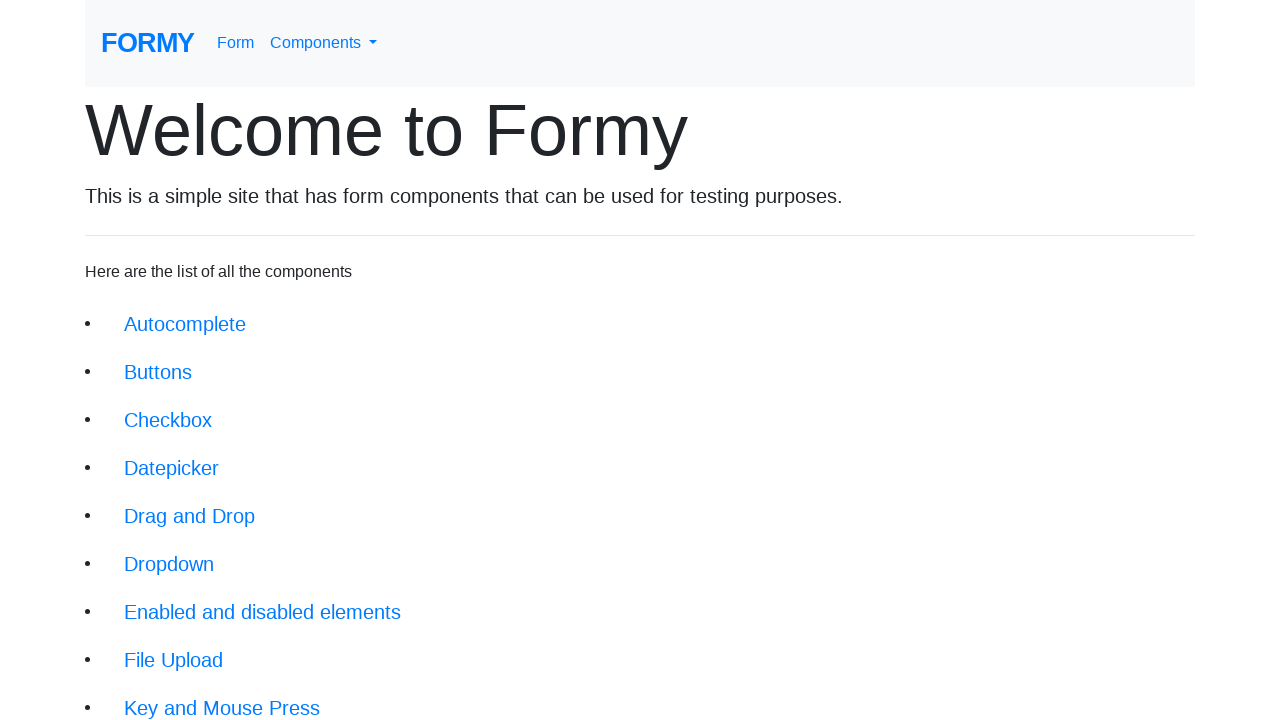

Clicked on radio button link from the menu at (182, 600) on xpath=/html/body/div/div/li[12]/a
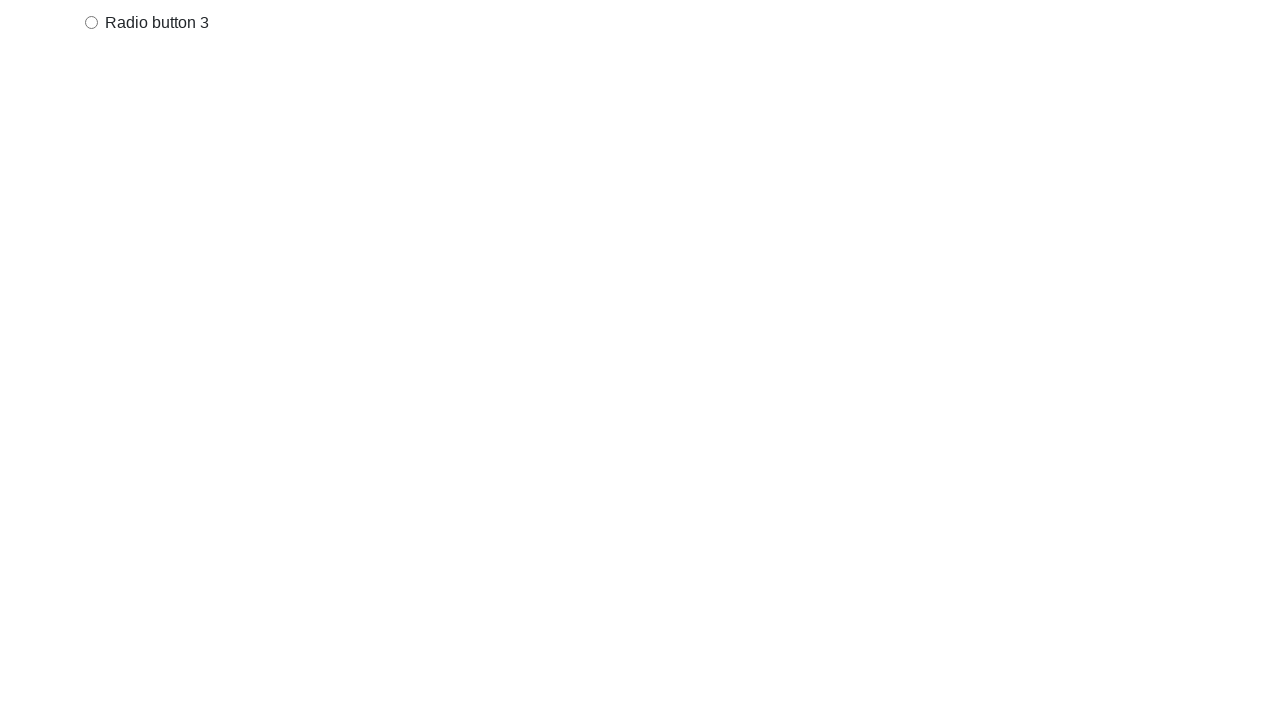

Waited for page to load after navigation
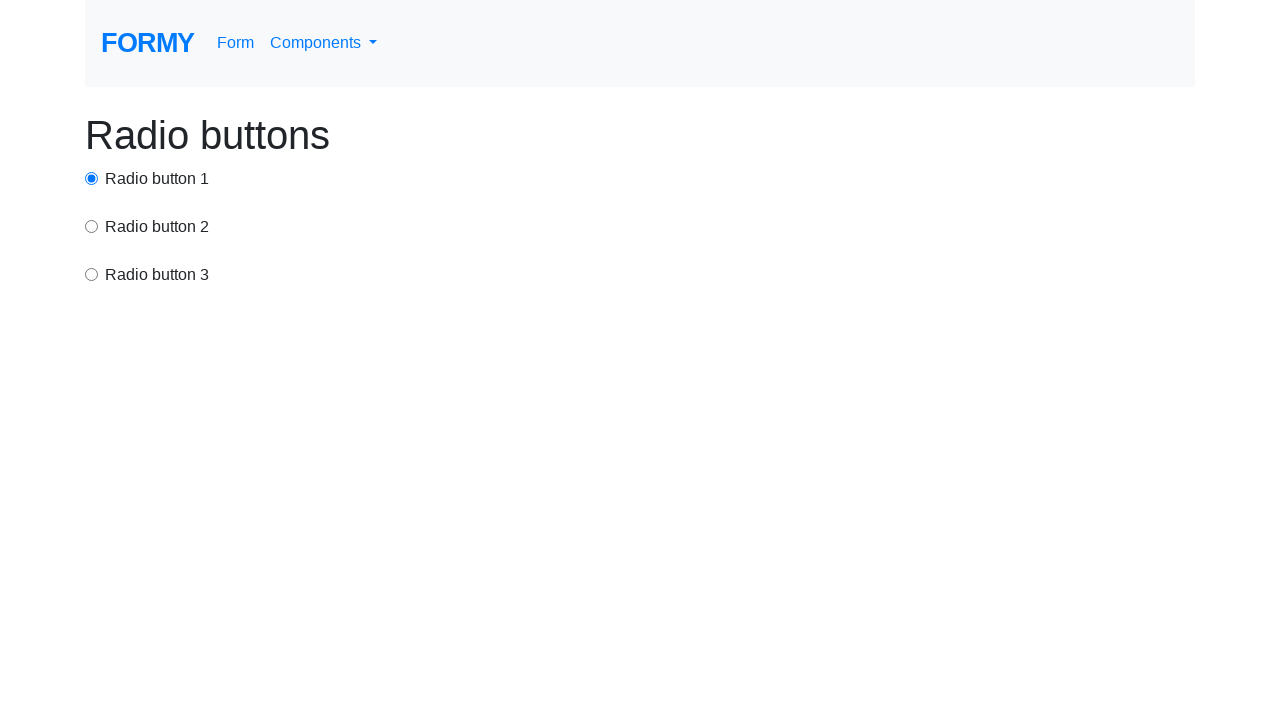

Clicked on the radio button at (92, 226) on xpath=/html/body/div/div[2]/input
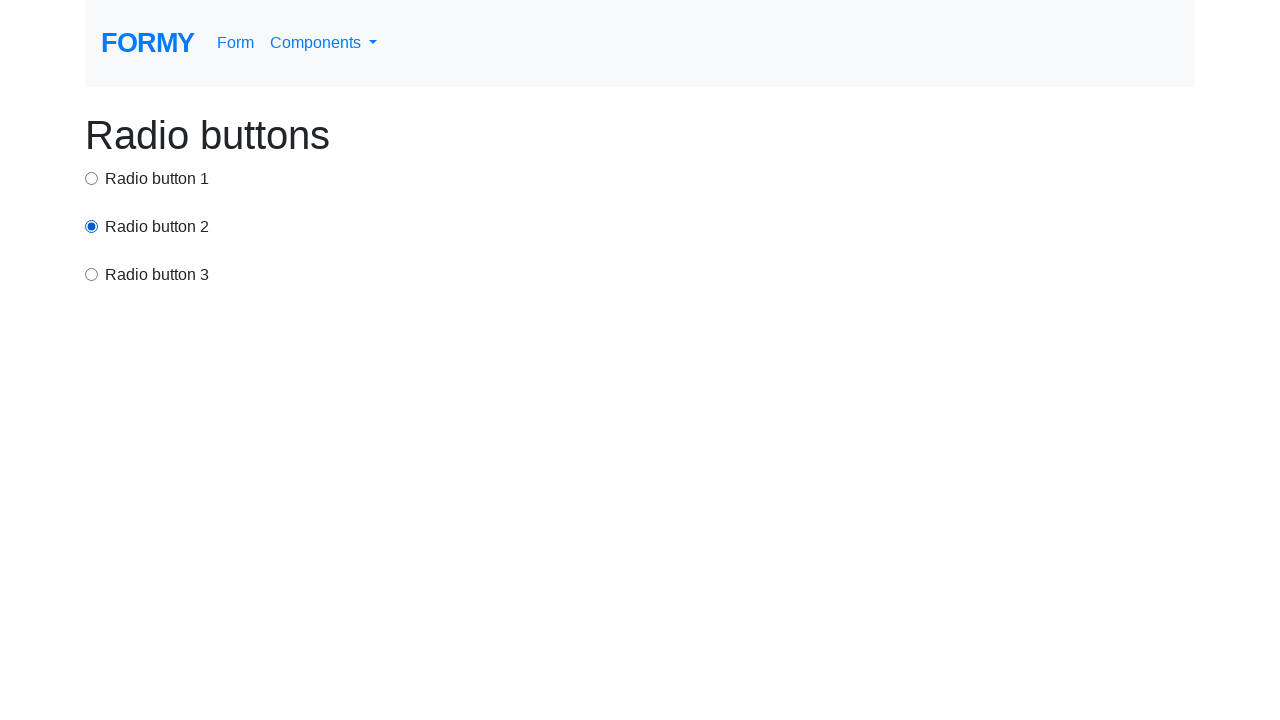

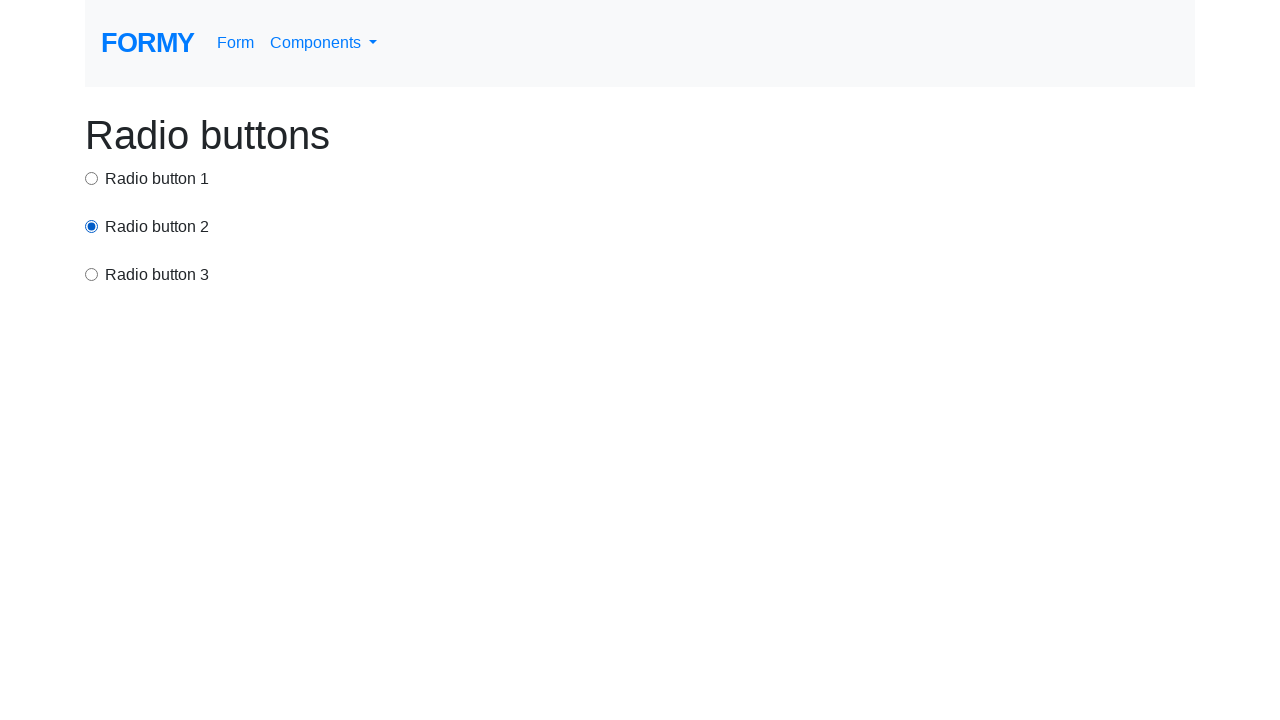